Tests simple JavaScript alert handling by clicking a button that triggers an alert and accepting it

Starting URL: https://demoqa.com/alerts

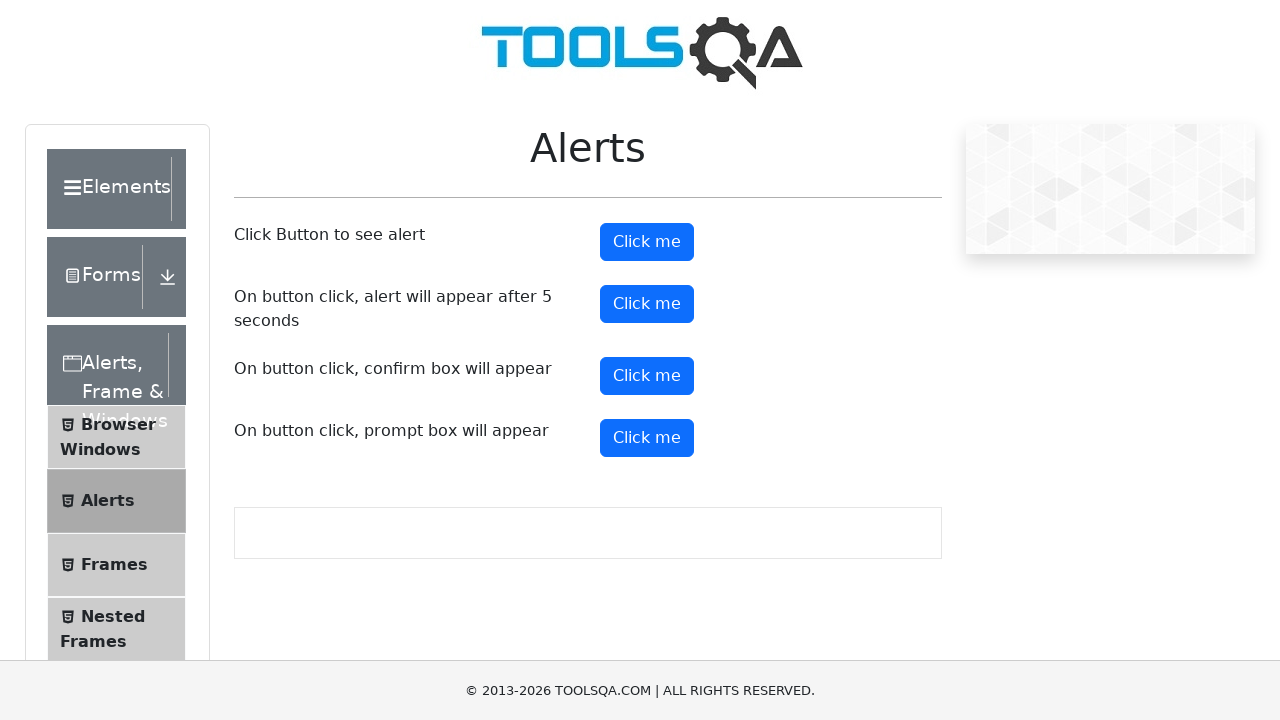

Set up dialog handler to accept alerts
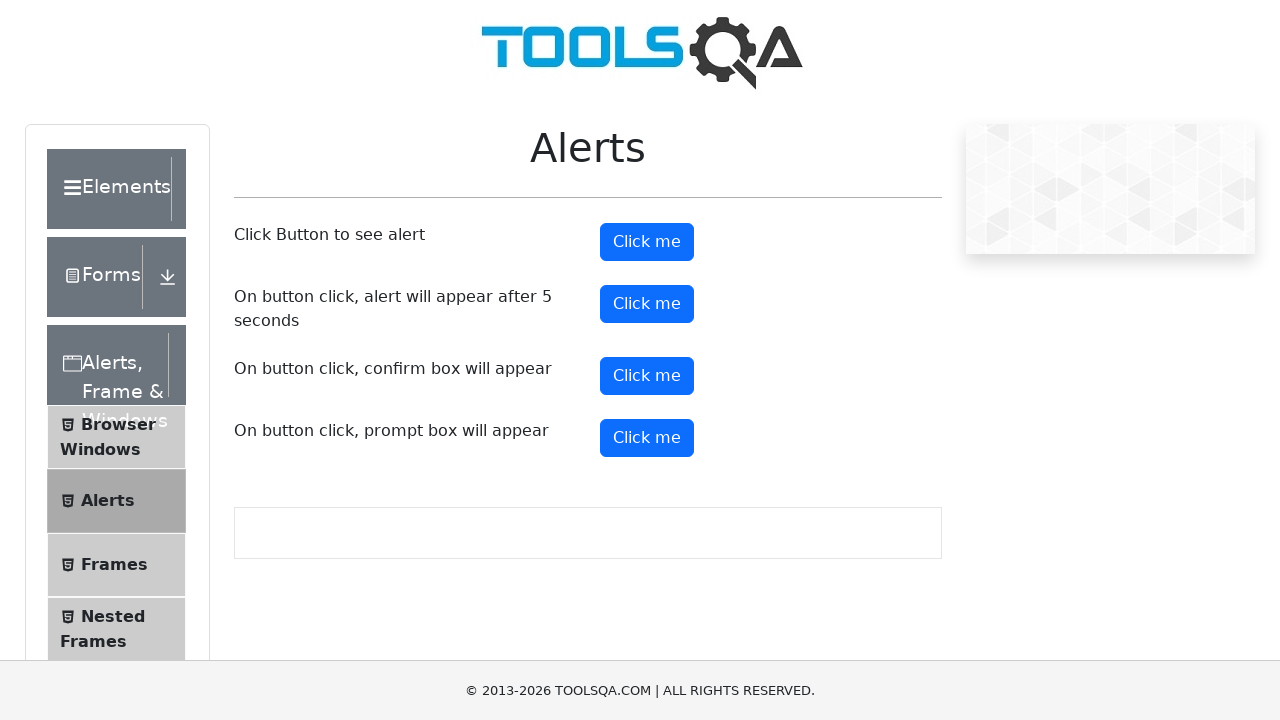

Clicked the alert button to trigger simple alert at (647, 242) on #alertButton
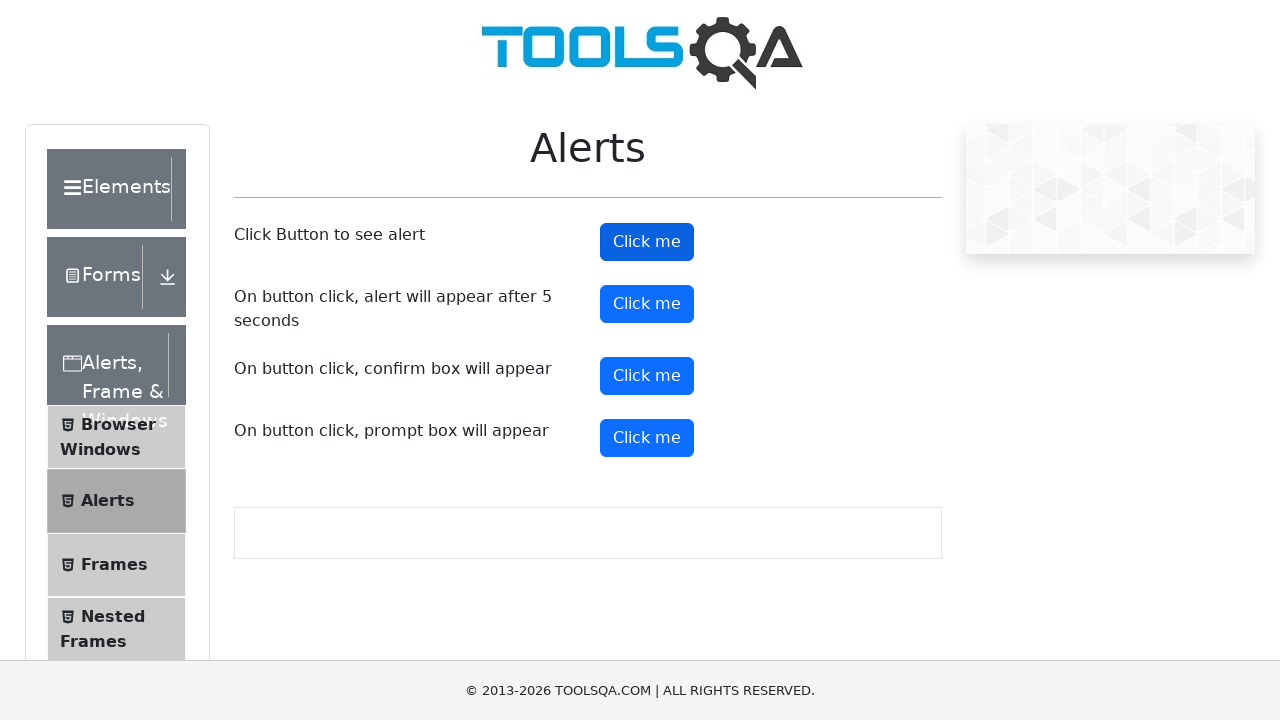

Waited for alert to be handled
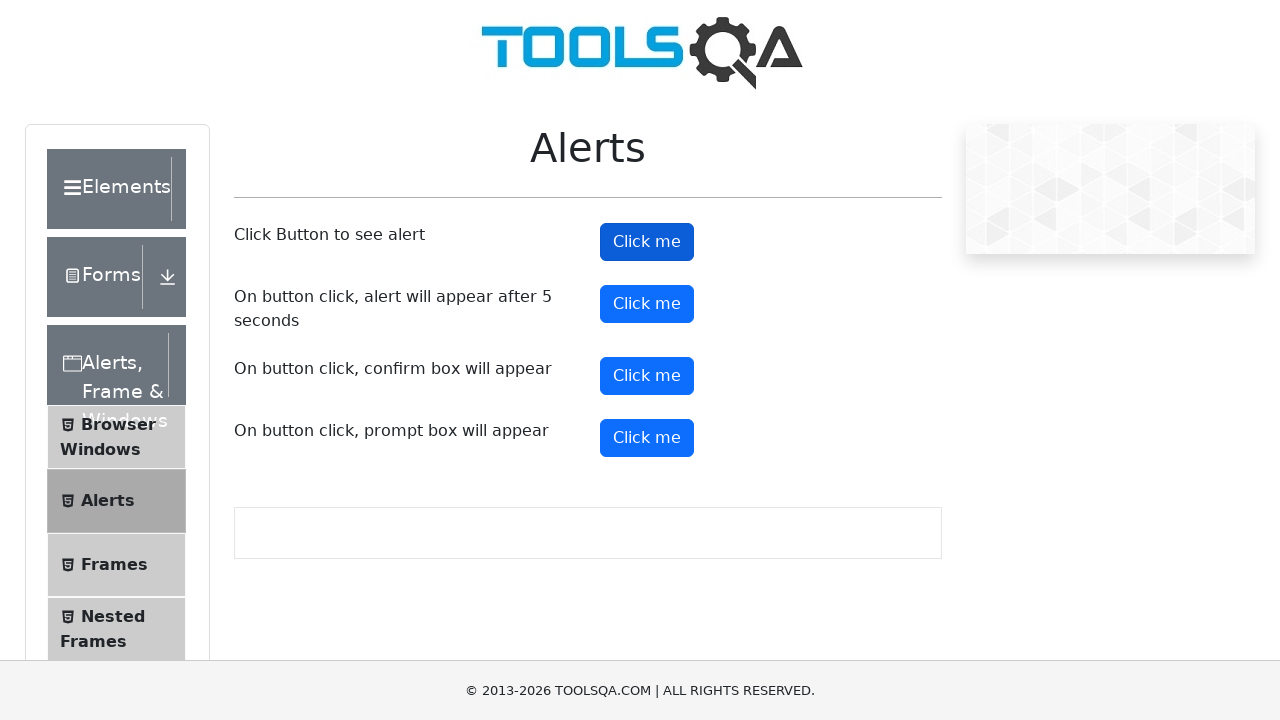

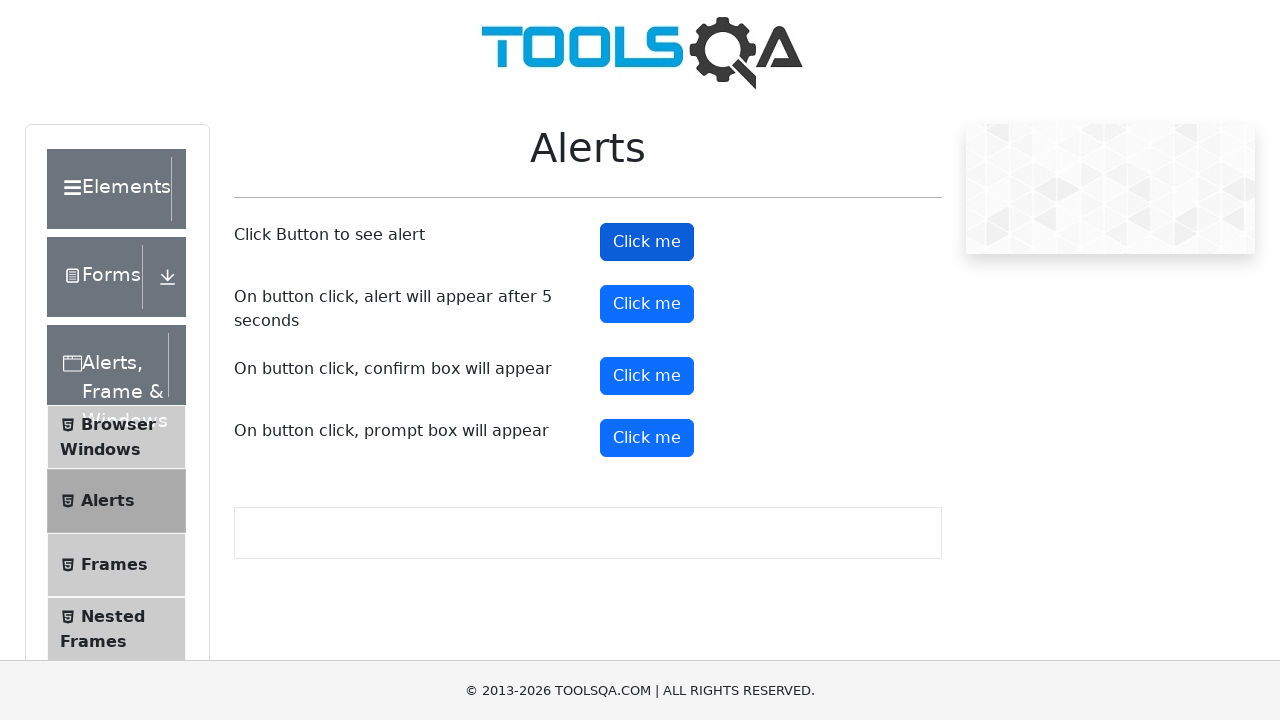